Tests that hovering over the job title reveals the dropdown and CE button on the resume page

Starting URL: http://mhunterak.github.io/resume.html

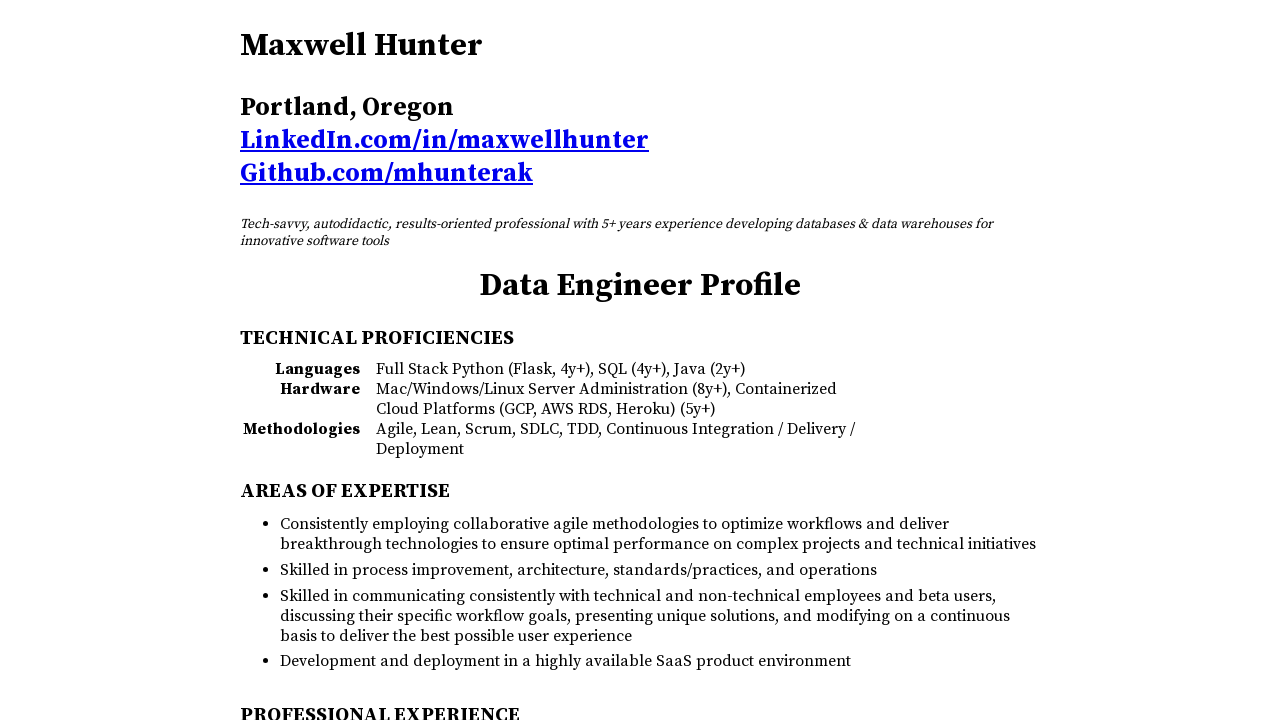

Waited for page to load (domcontentloaded state)
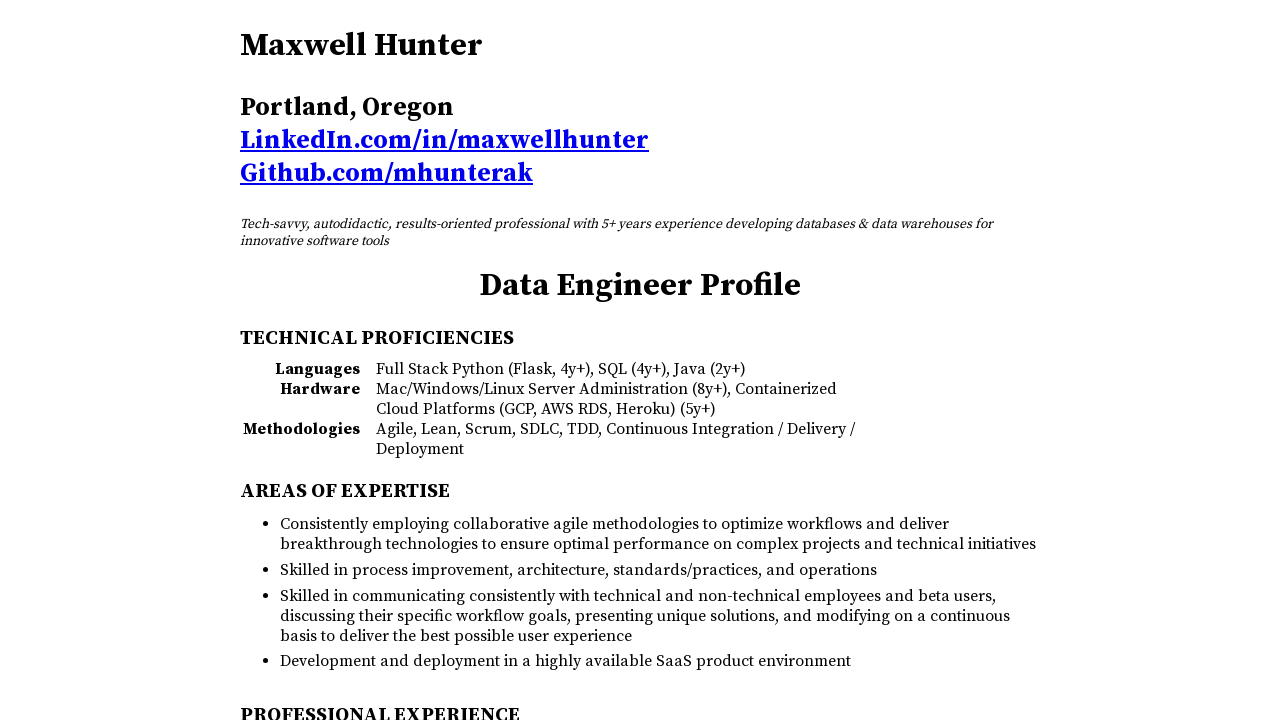

Hovered over job description element at (640, 233) on #jobDesc
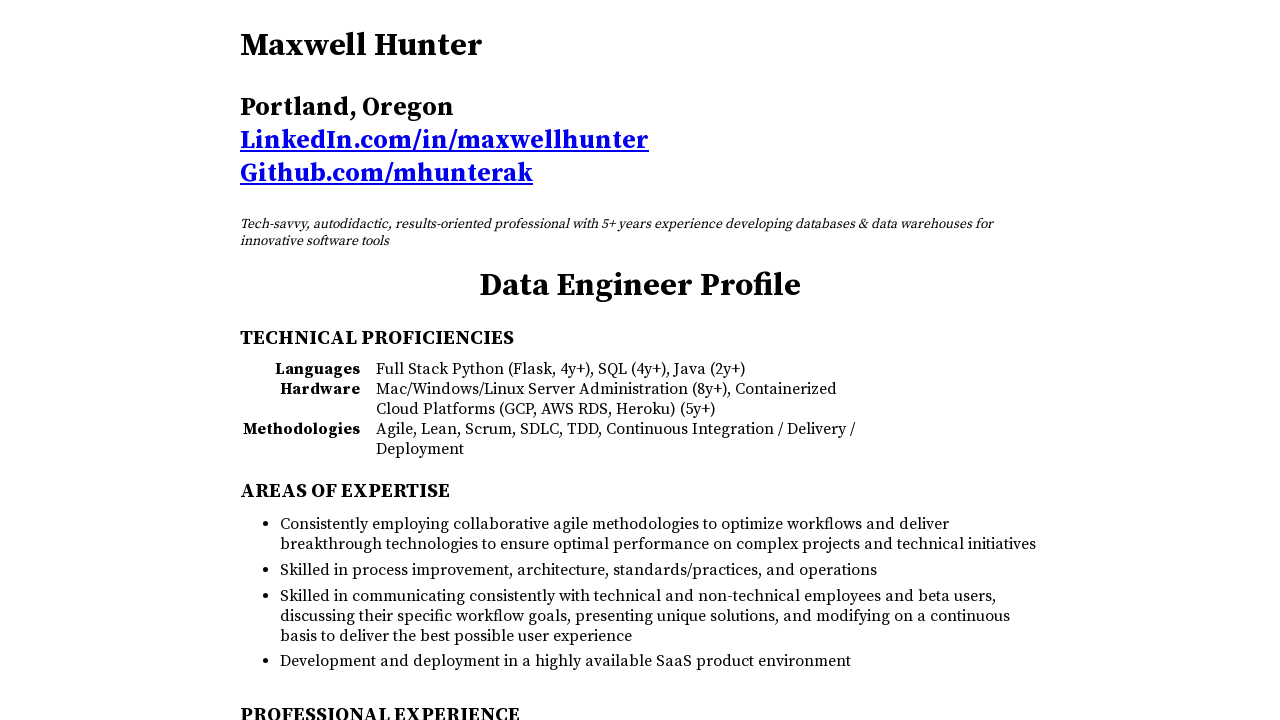

Scrolled job title into view
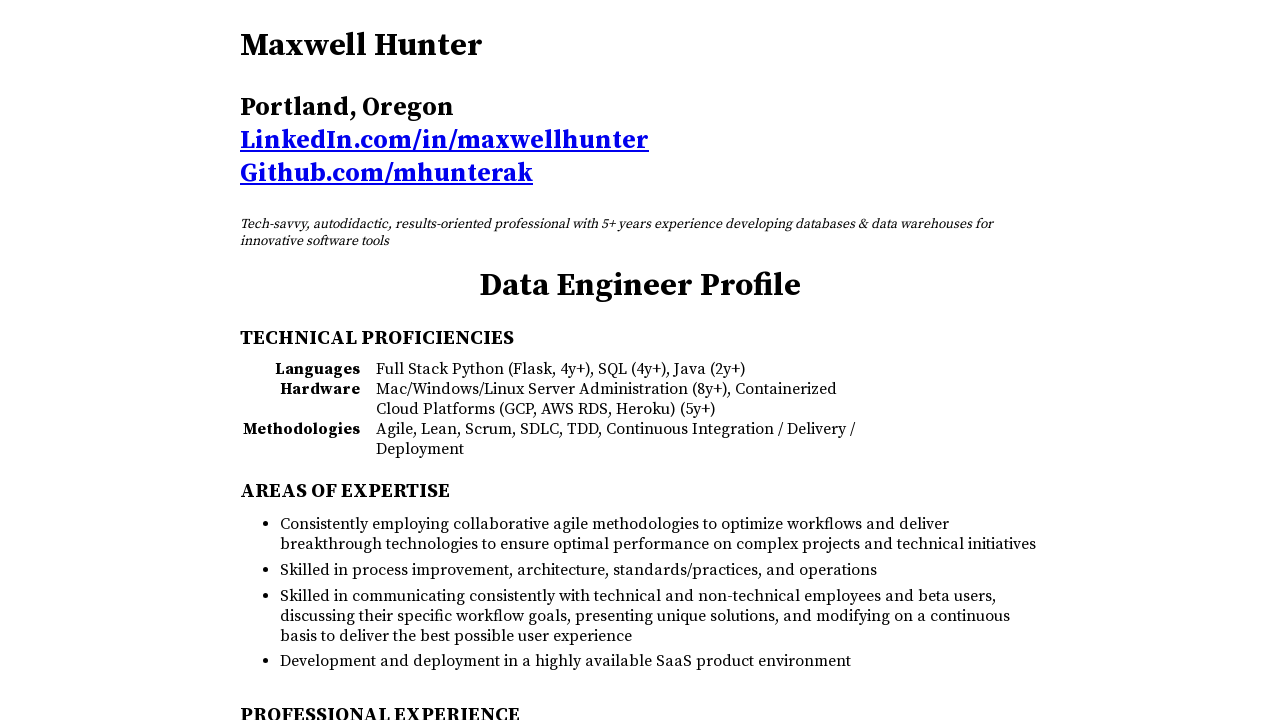

Clicked on job title element at (640, 286) on #jobTitle
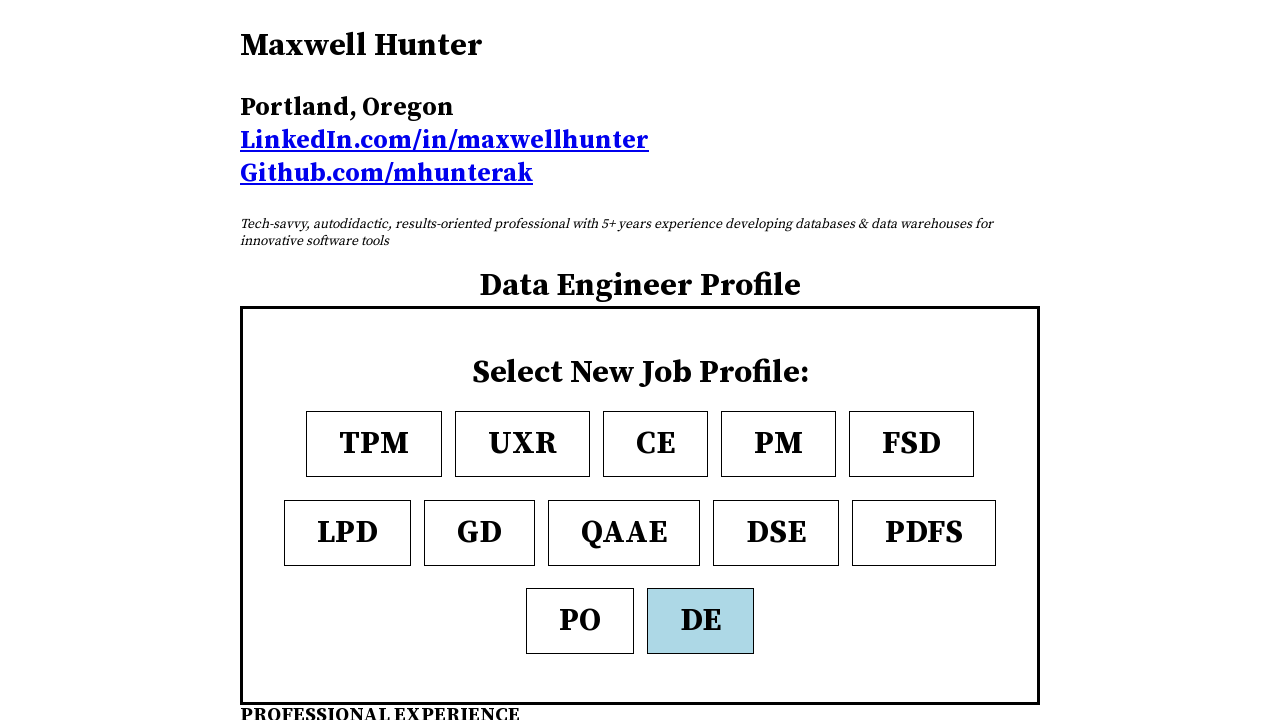

Hovered over CE button at (656, 444) on #CE
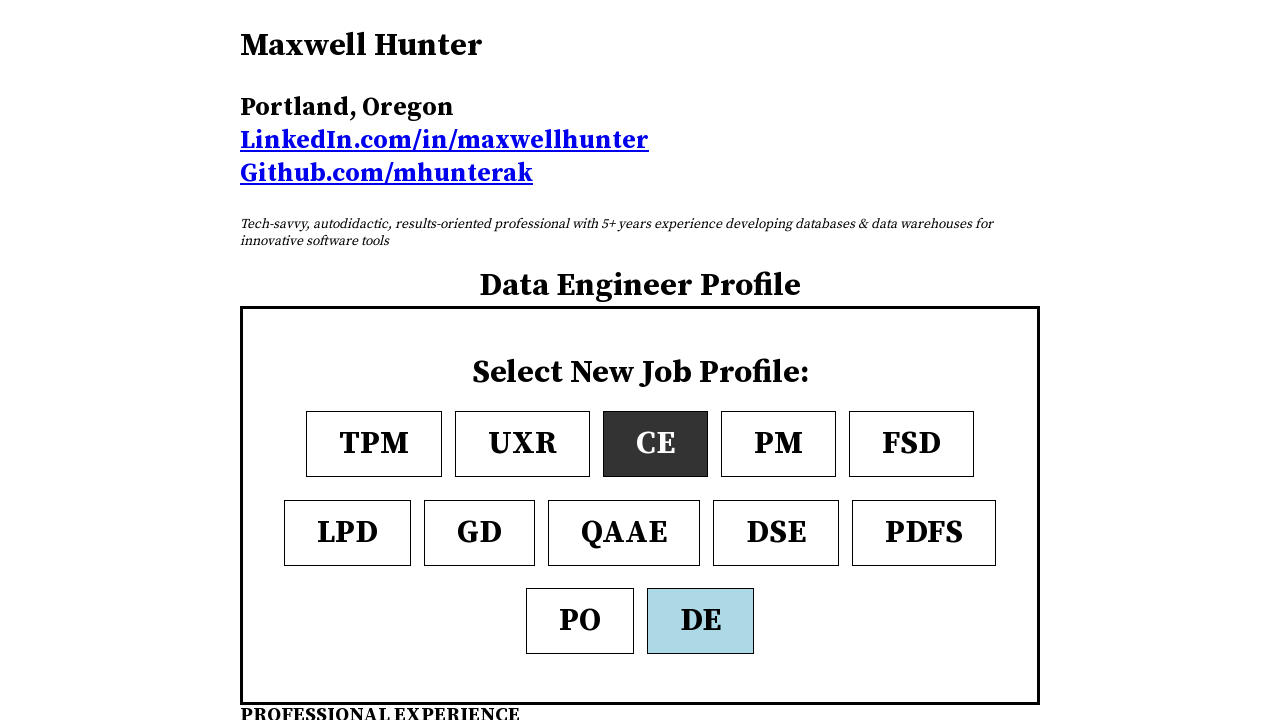

Verified dropdown is visible
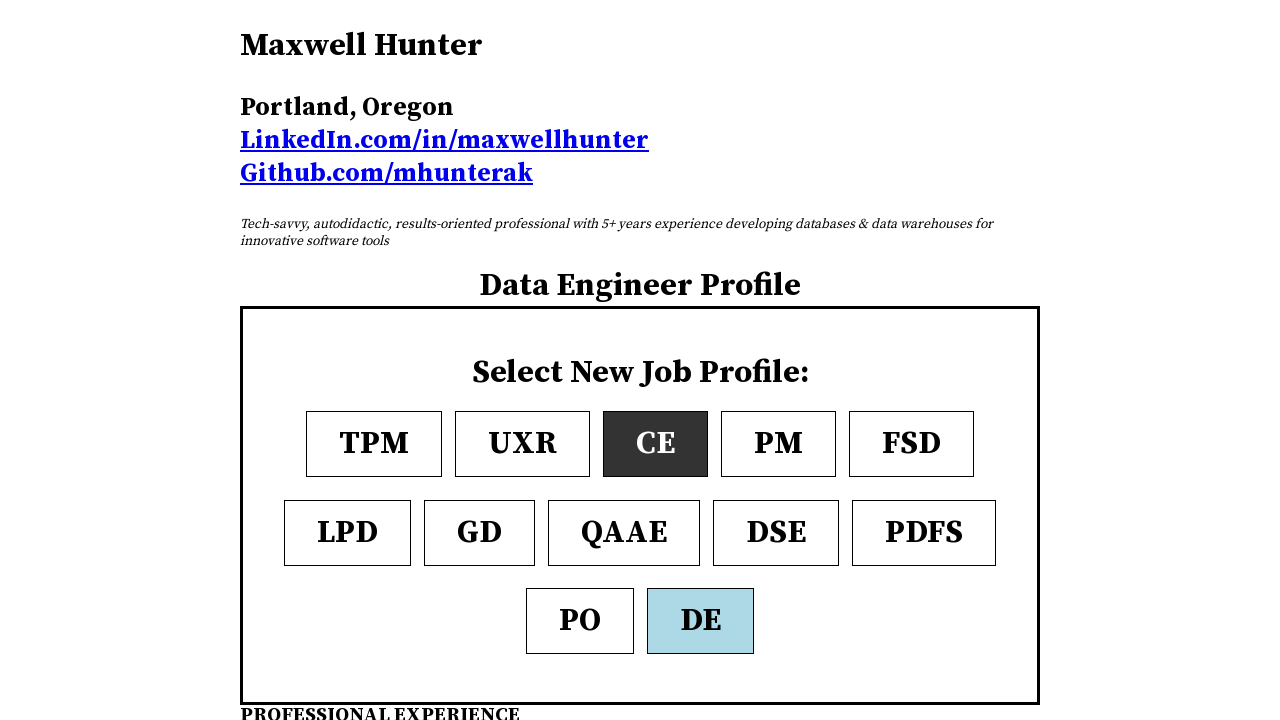

Verified CE button is visible
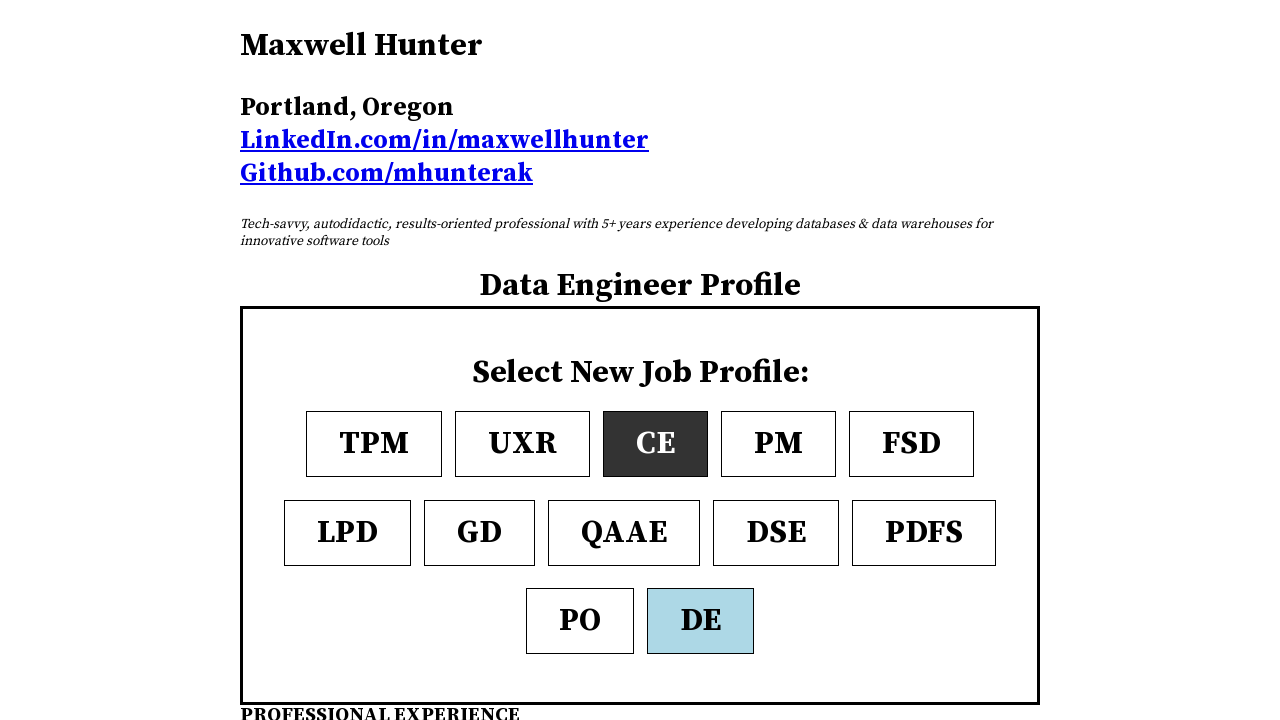

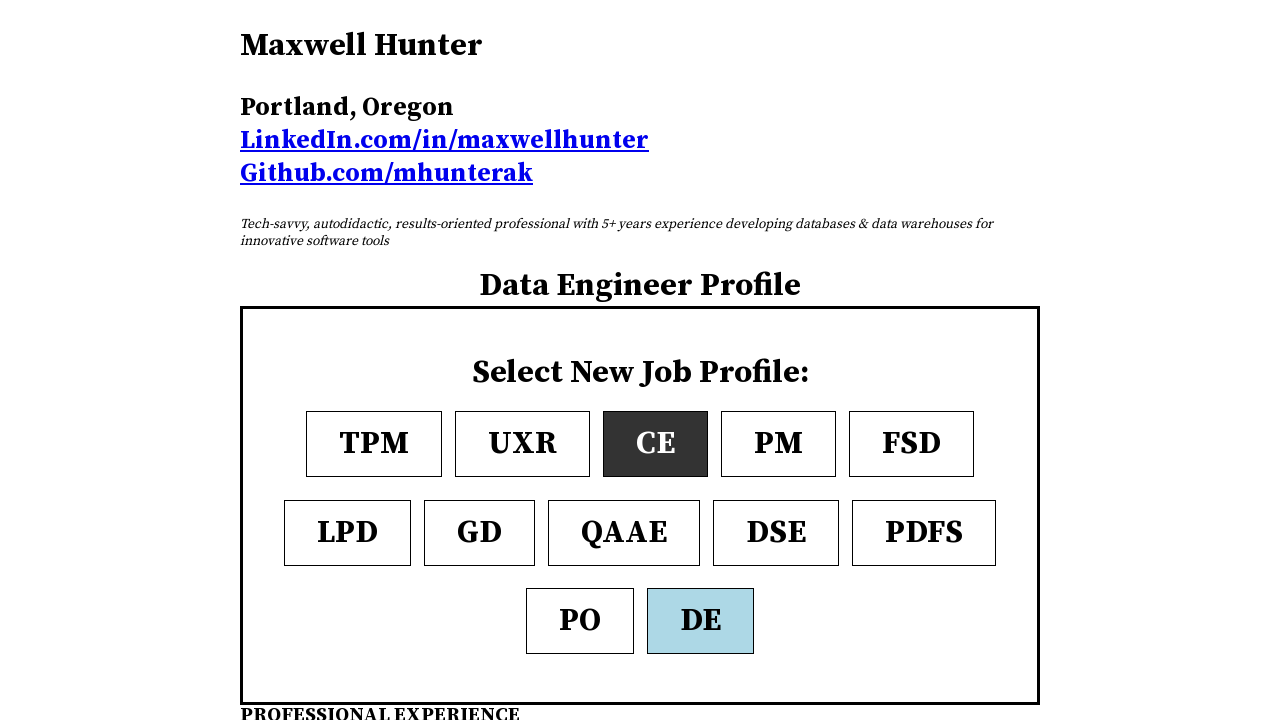